Tests a data types form submission by filling in personal information fields (leaving zip code empty intentionally), submitting the form, and verifying the form validation highlights the empty zip code field in red while other fields show green.

Starting URL: https://bonigarcia.dev/selenium-webdriver-java/data-types.html

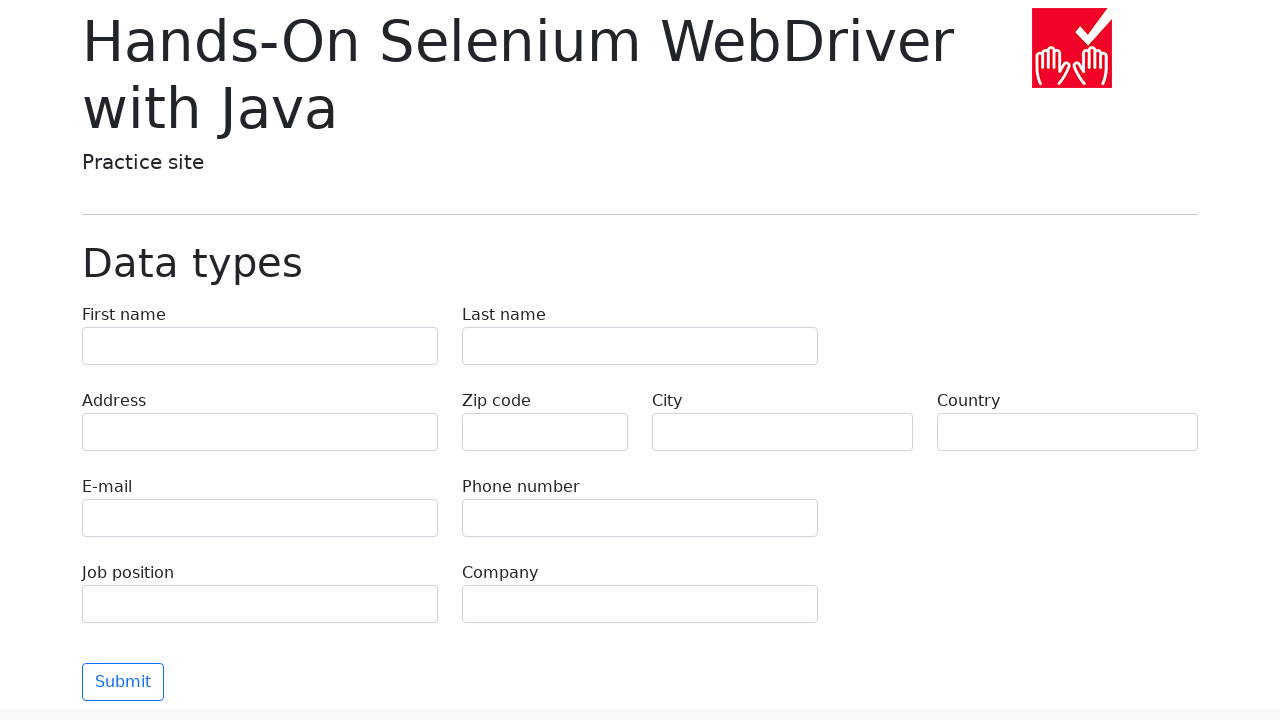

Filled first name field with 'Иван' on input[name='first-name']
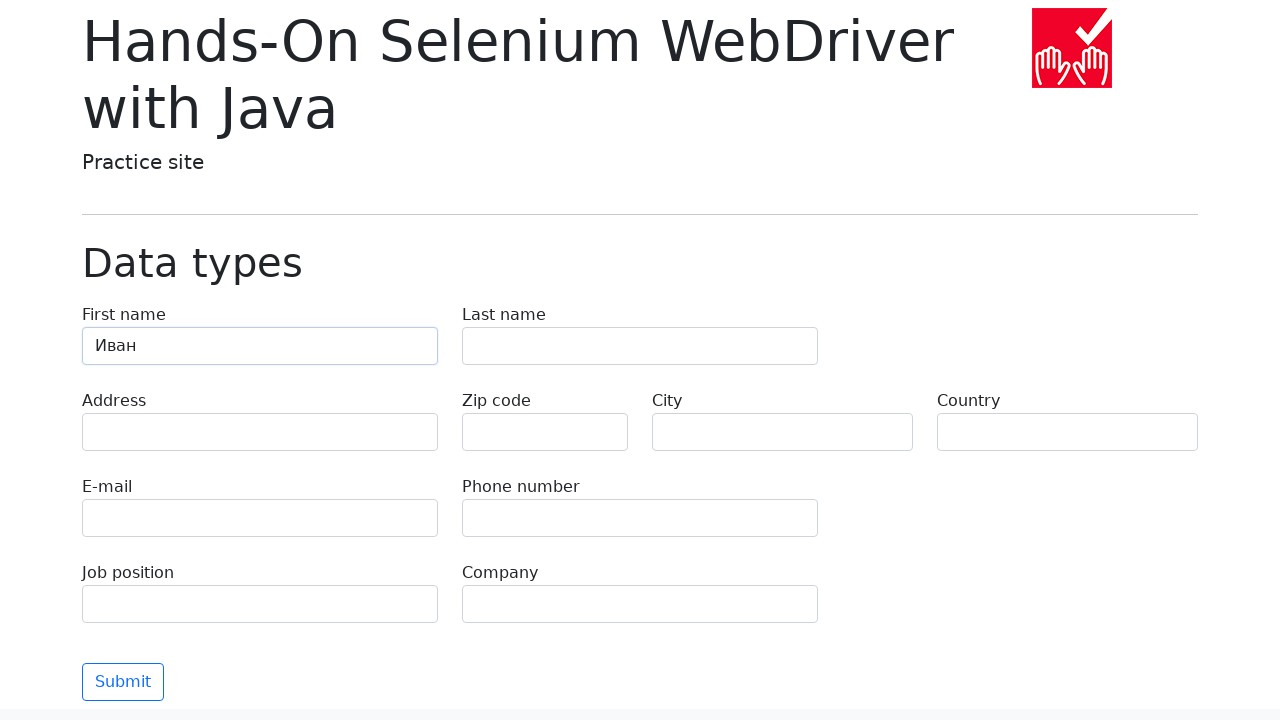

Filled last name field with 'Петров' on input[name='last-name']
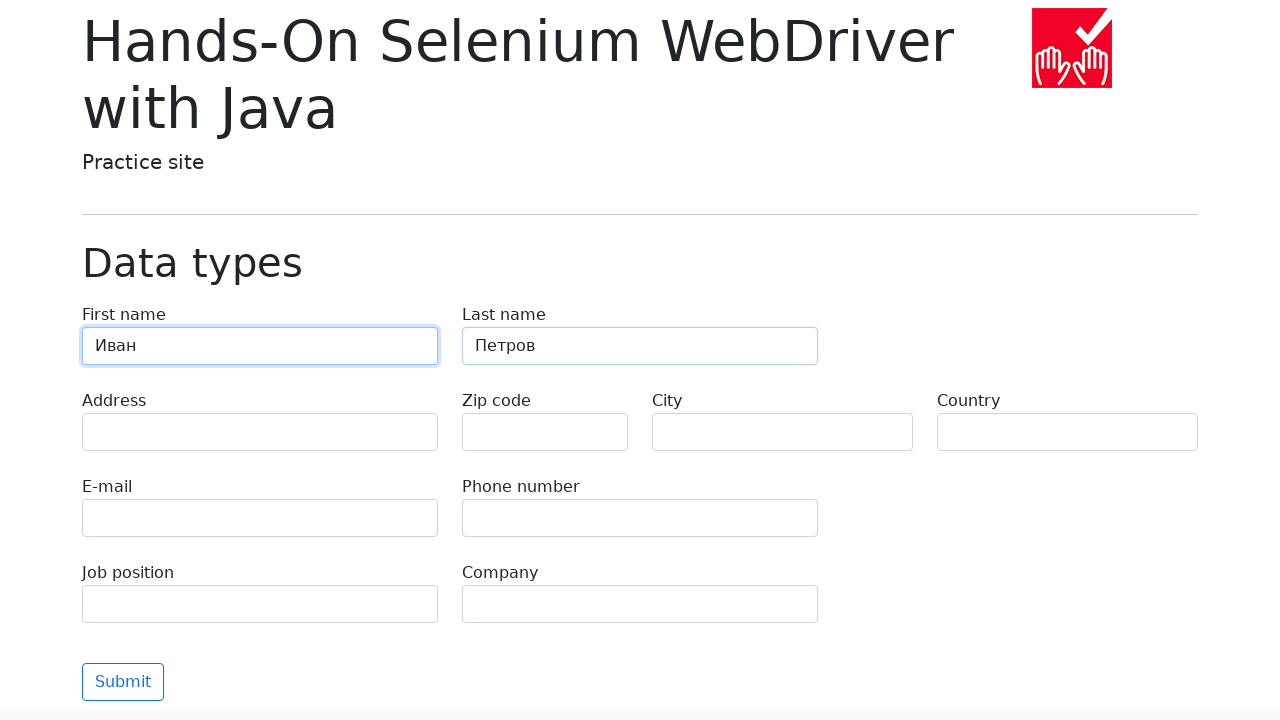

Filled address field with 'Ленина, 55-3' on input[name='address']
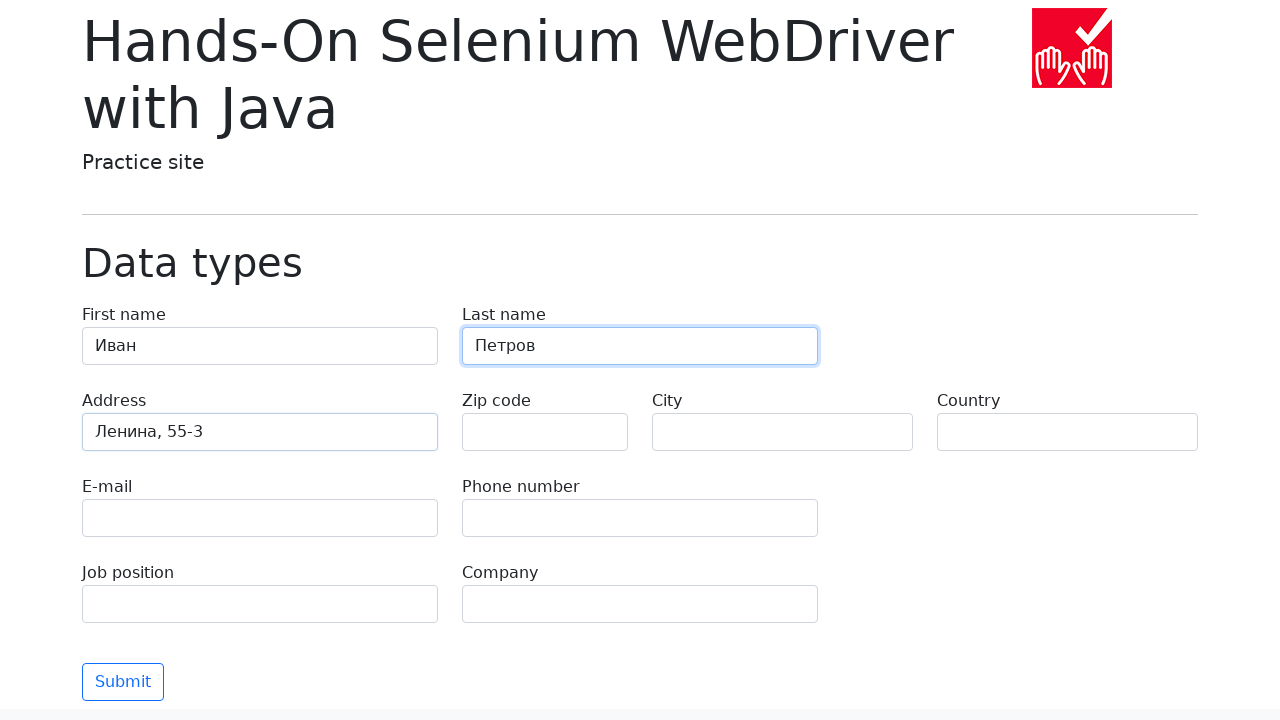

Filled email field with 'test@skypro.com' on input[name='e-mail']
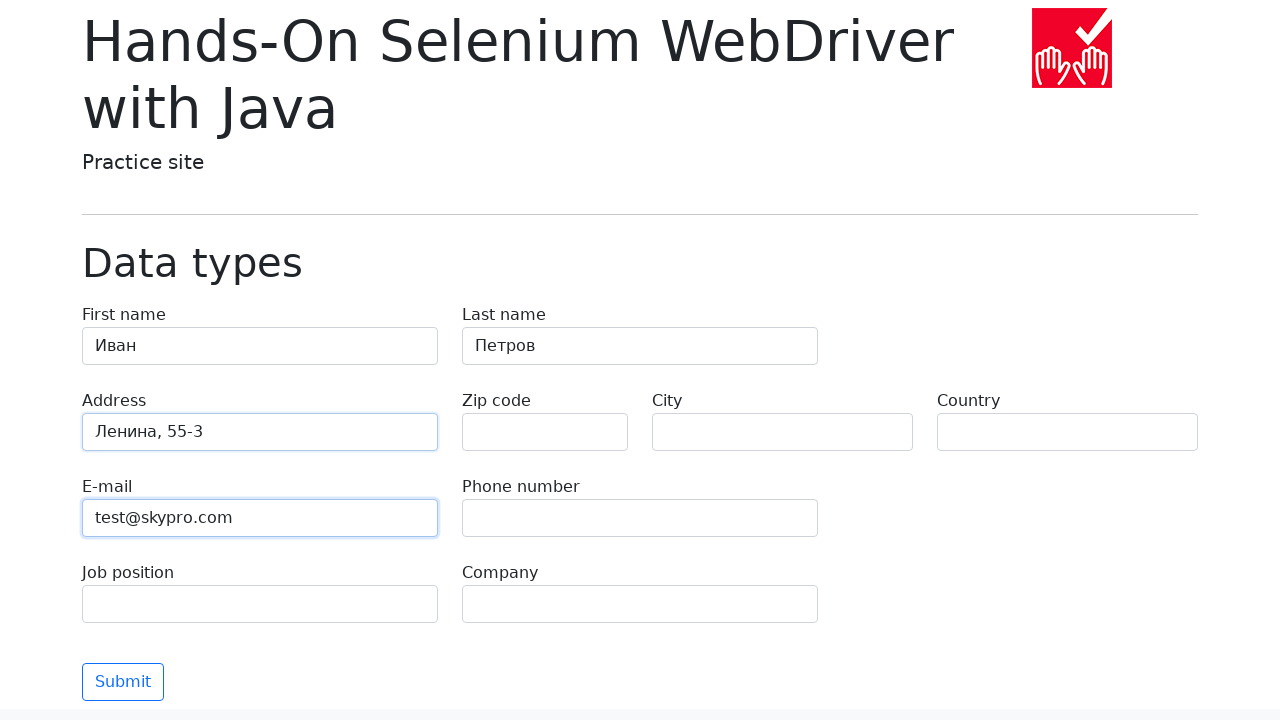

Filled phone field with '+7985899998787' on input[name='phone']
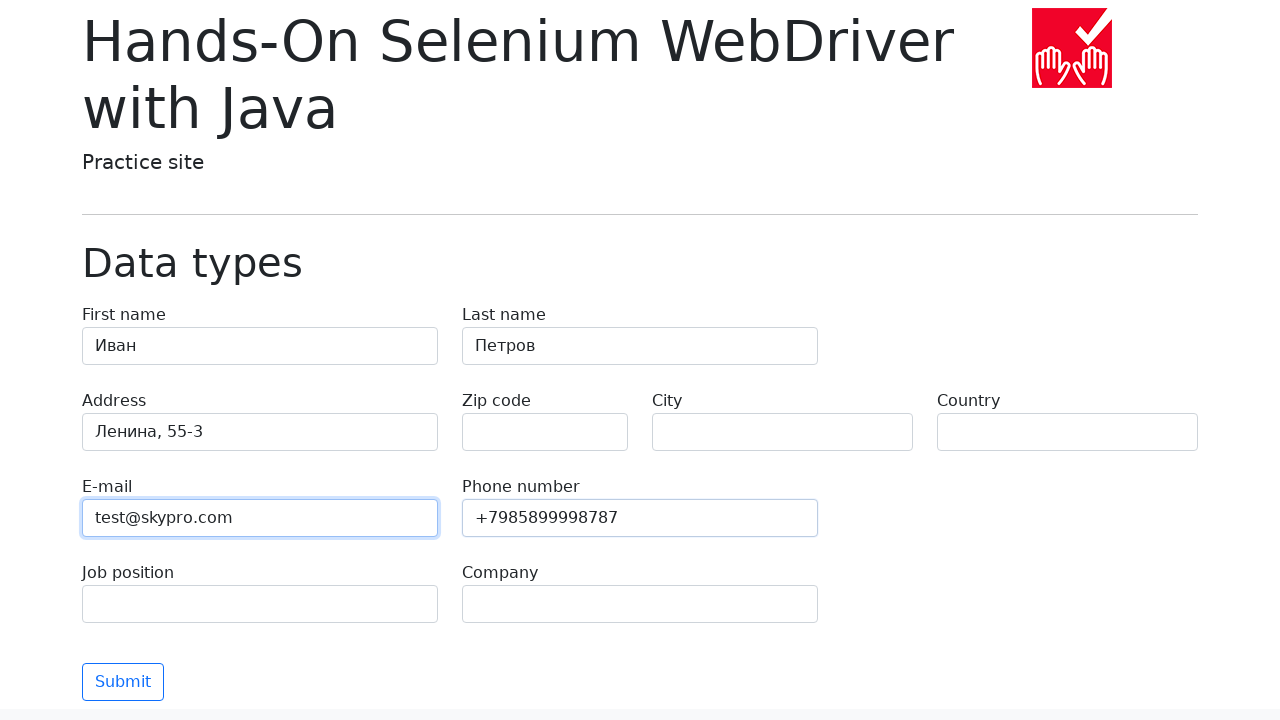

Left zip code field empty intentionally for validation testing on input[name='zip-code']
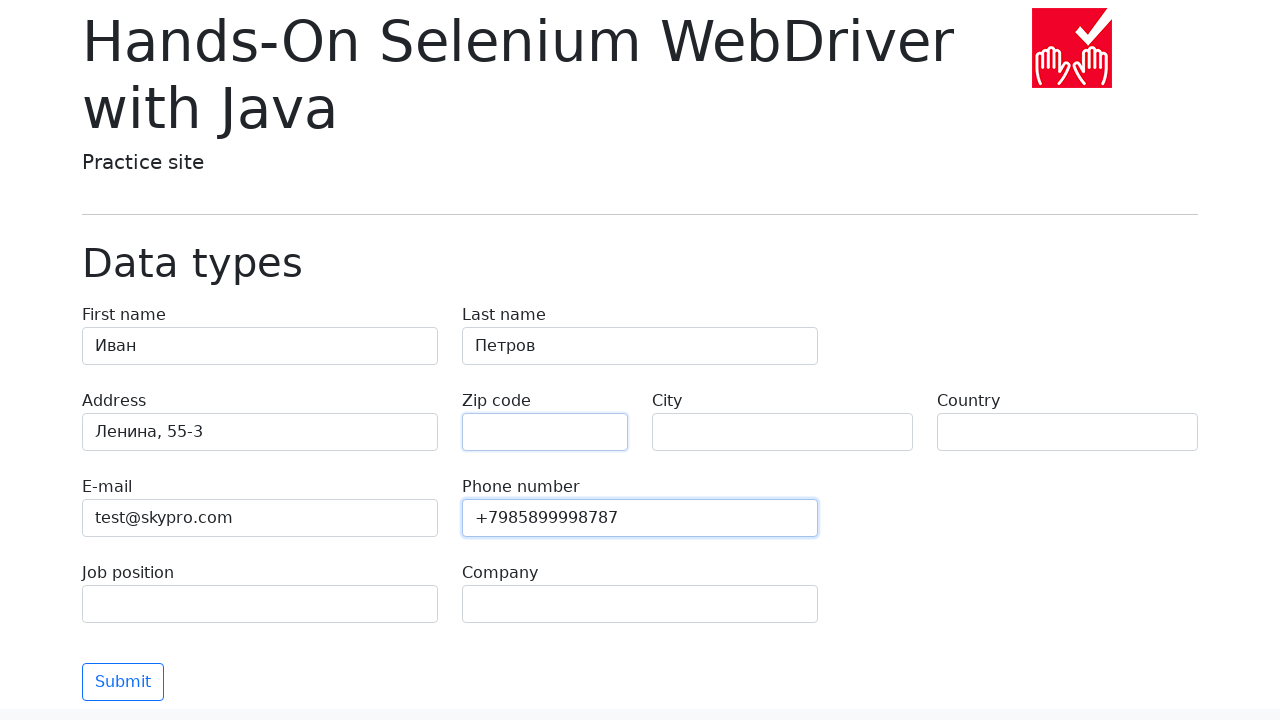

Filled city field with 'Москва' on input[name='city']
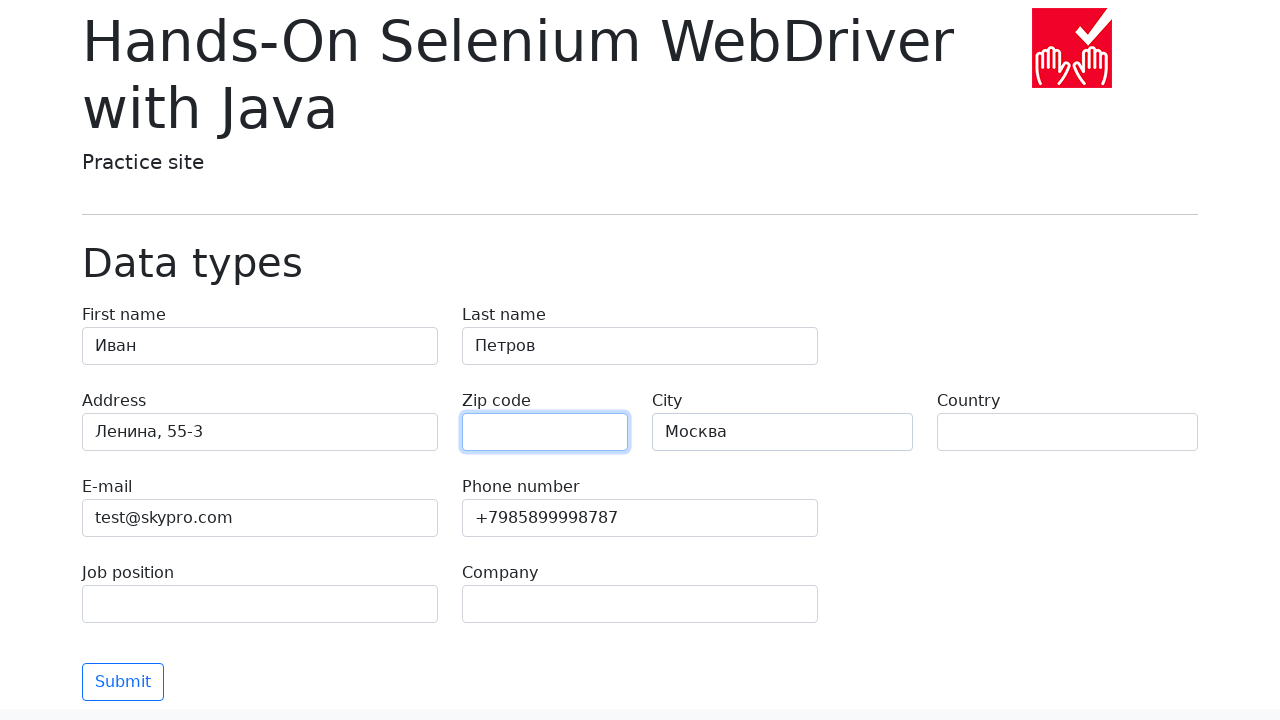

Filled country field with 'Россия' on input[name='country']
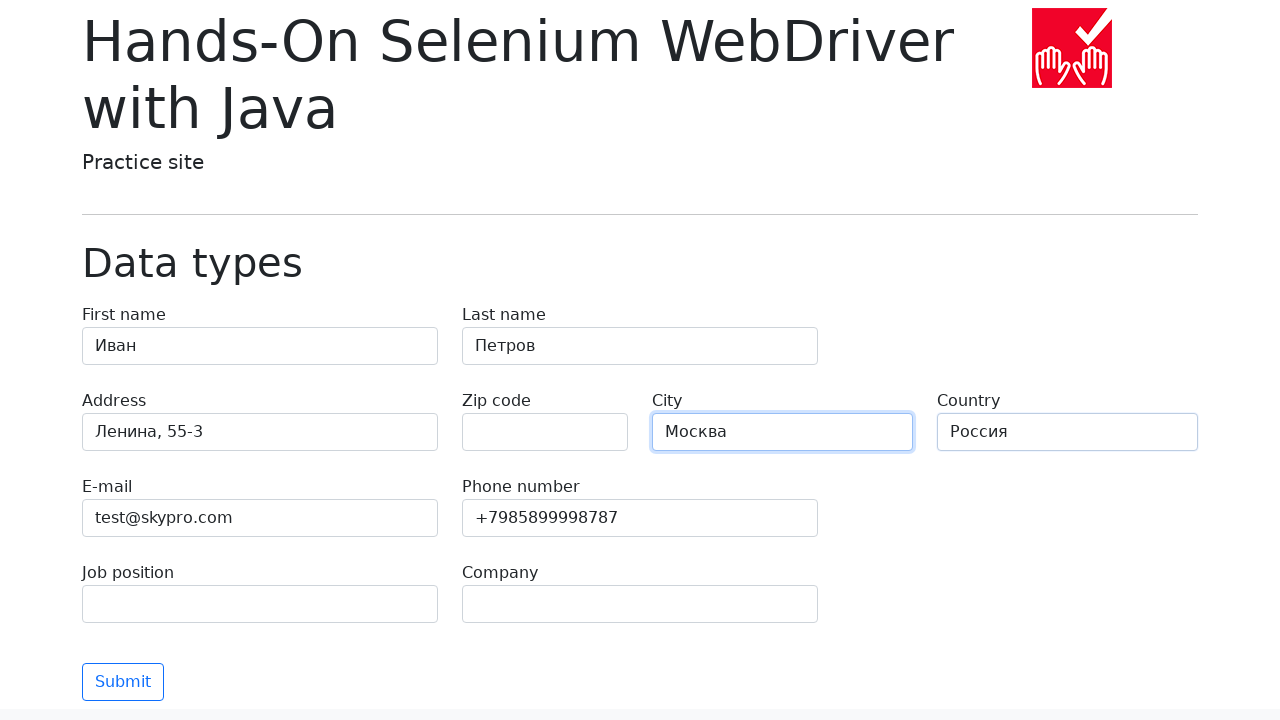

Filled job position field with 'QA' on input[name='job-position']
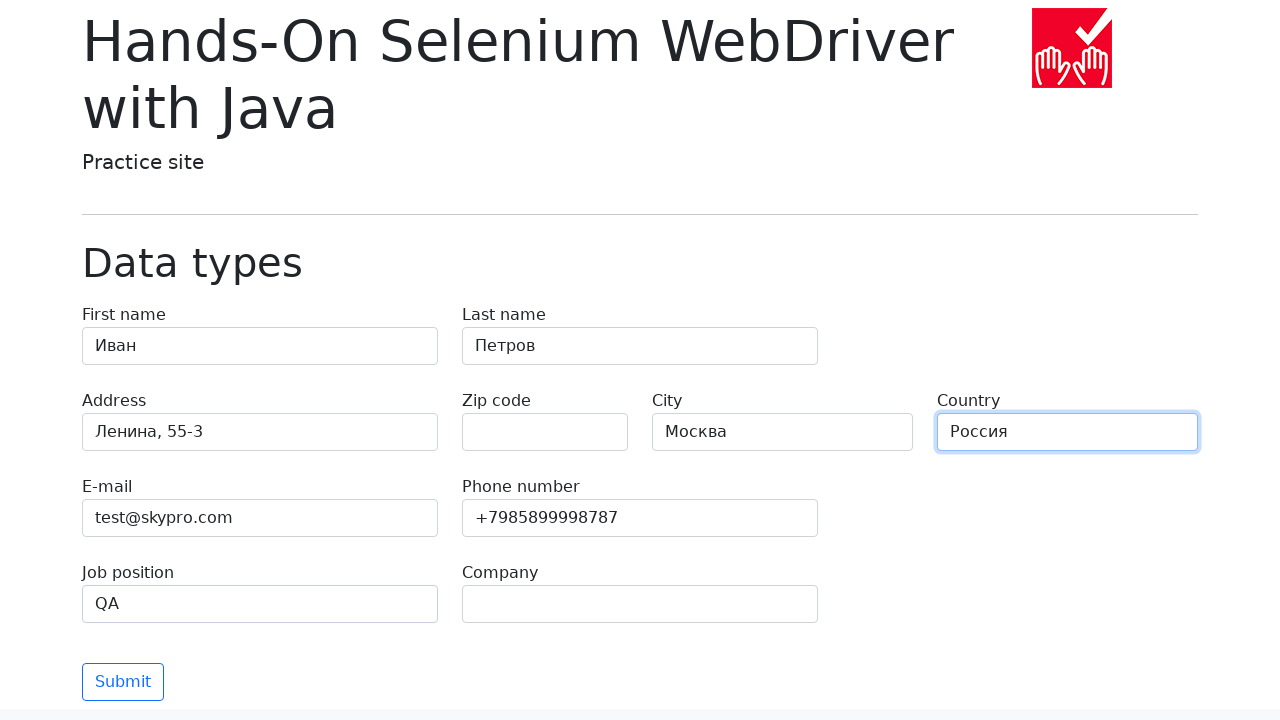

Filled company field with 'SkyPro' on input[name='company']
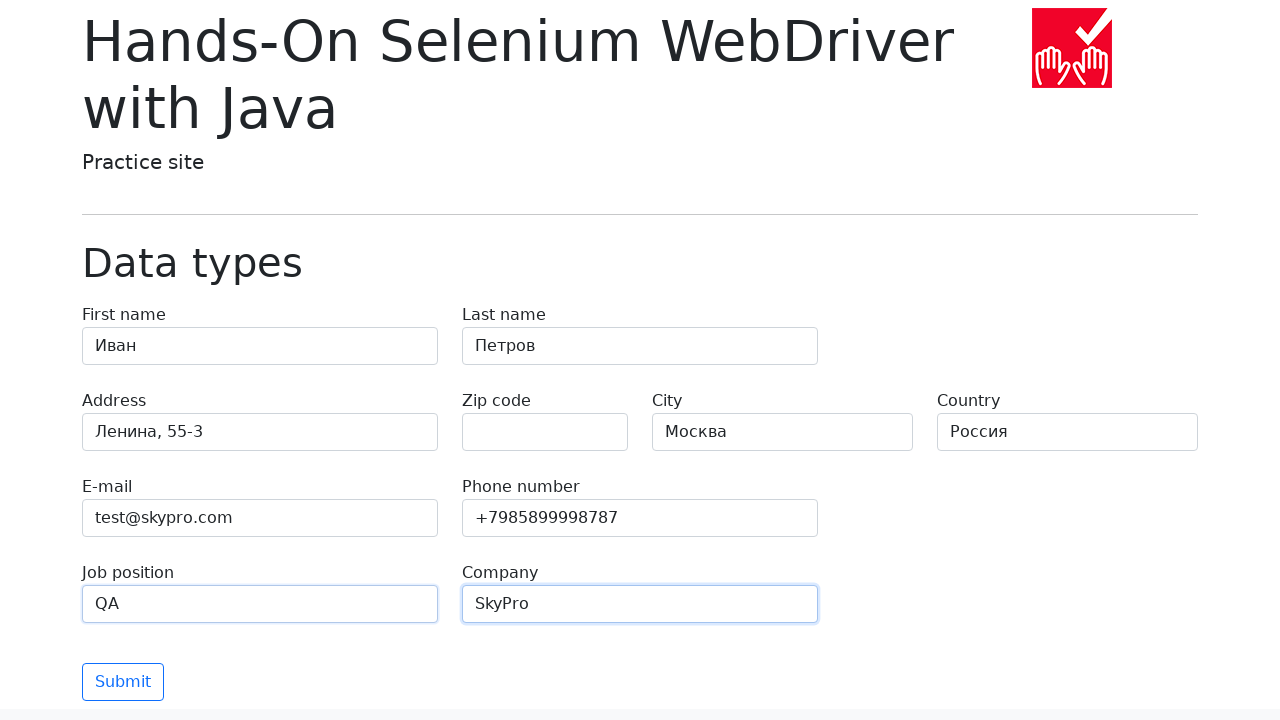

Clicked the submit button to submit the form at (123, 682) on .btn.btn-outline-primary.mt-3
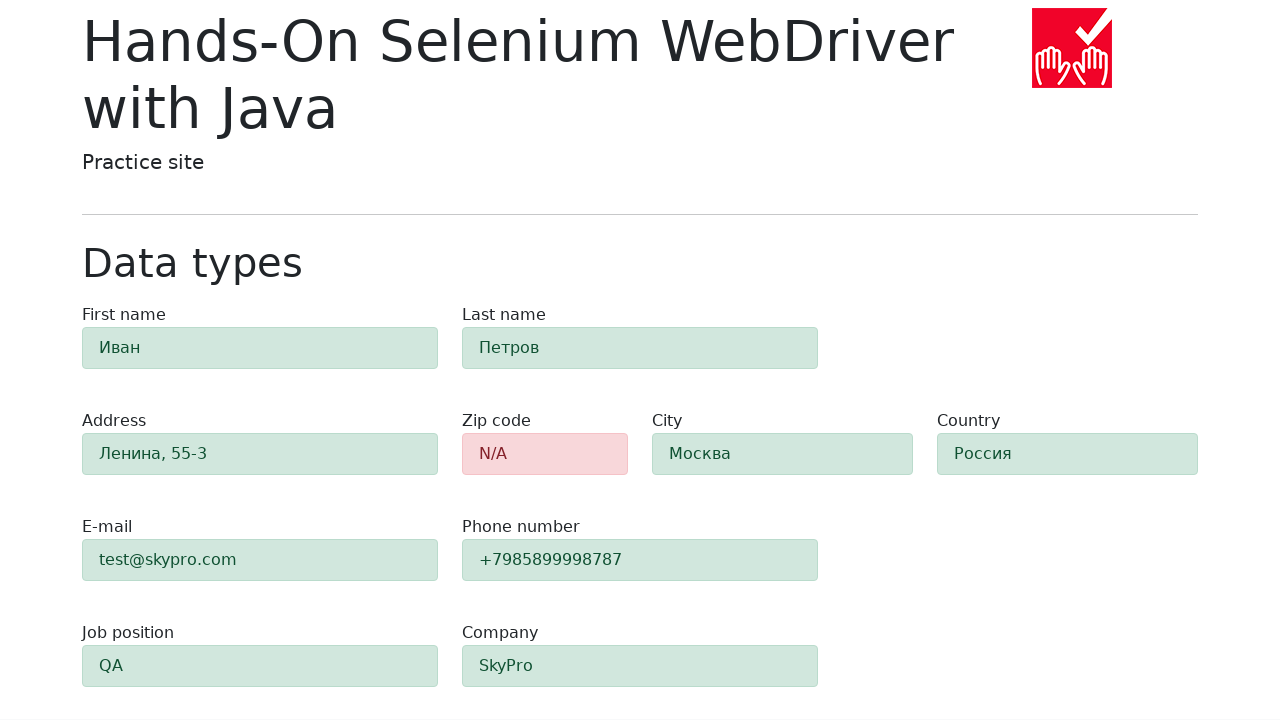

Waited for zip code field to be highlighted with validation error
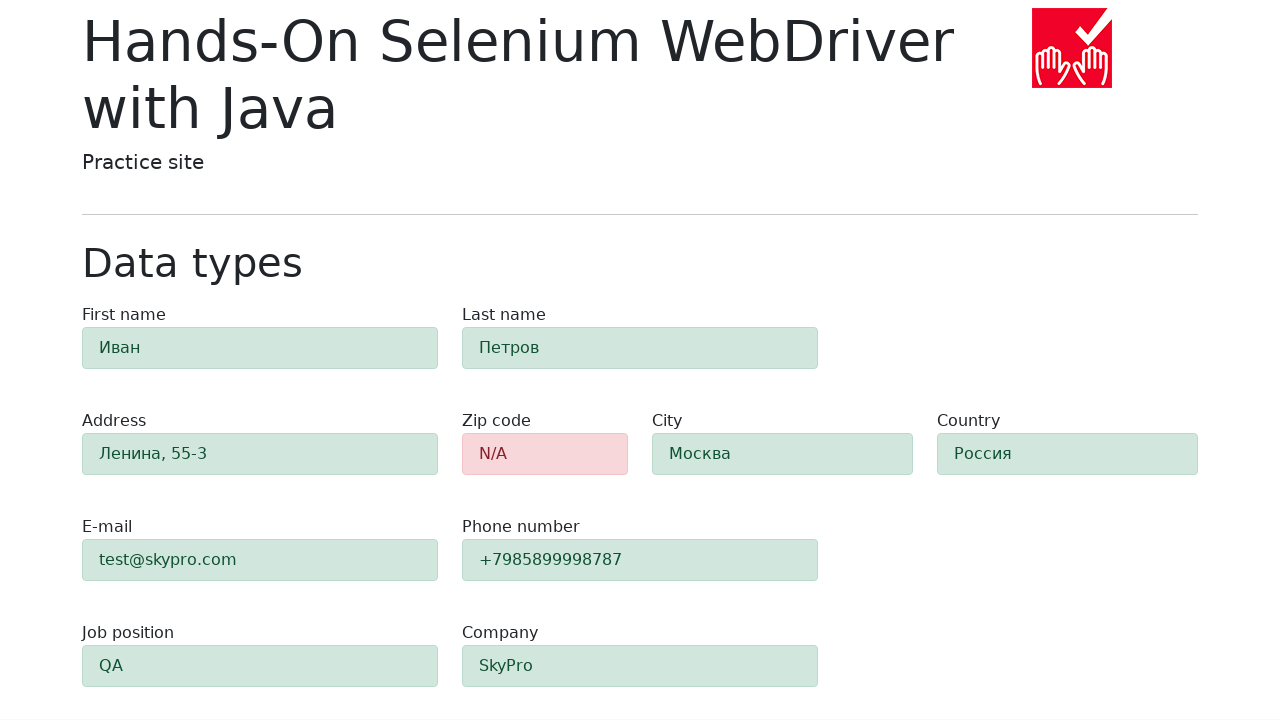

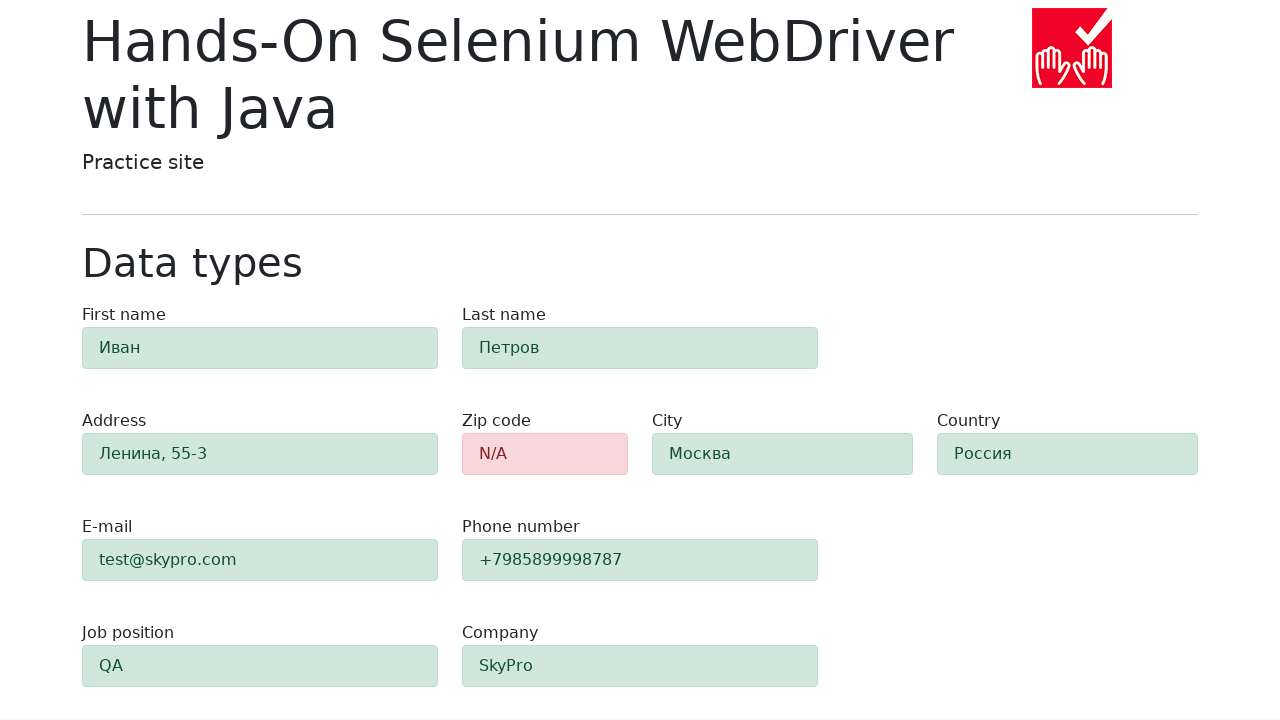